Tests dismissing a JavaScript confirm dialog by clicking a button, dismissing the alert, and verifying the cancellation result message.

Starting URL: https://automationfc.github.io/basic-form/index.html

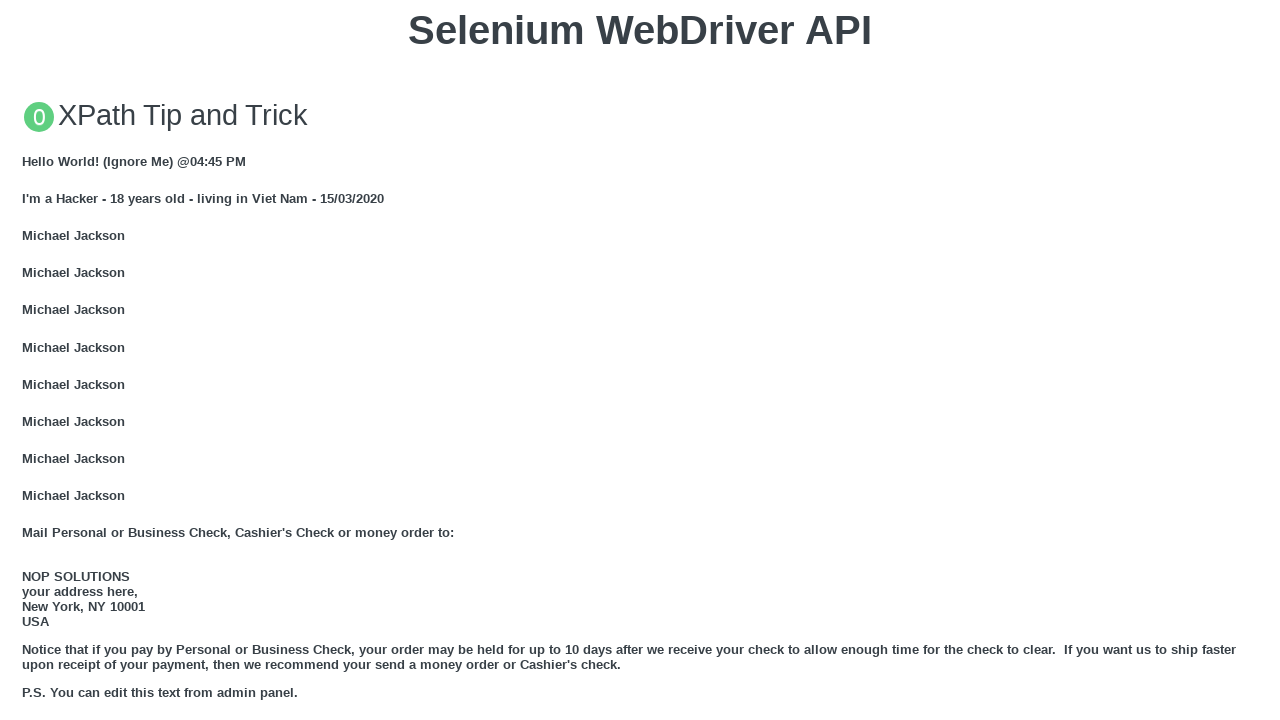

Set up dialog handler to dismiss confirm dialogs
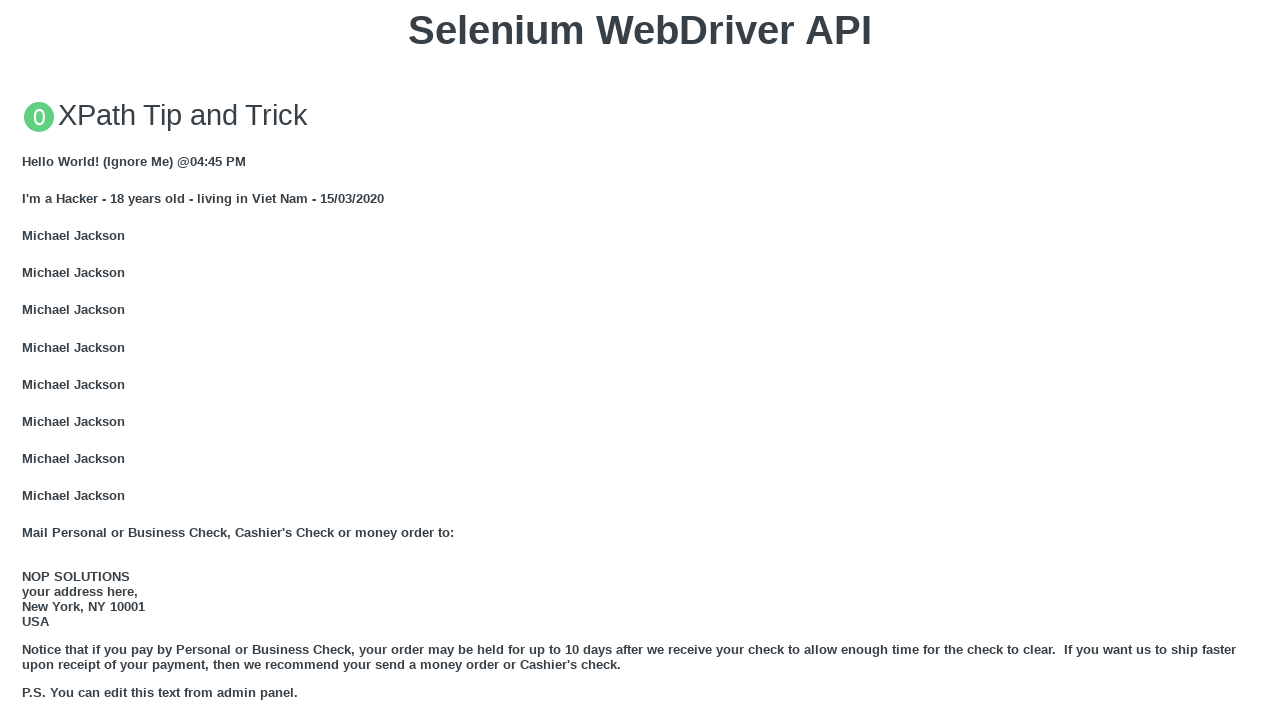

Clicked button to trigger JavaScript confirm dialog at (640, 360) on xpath=//button[text()='Click for JS Confirm']
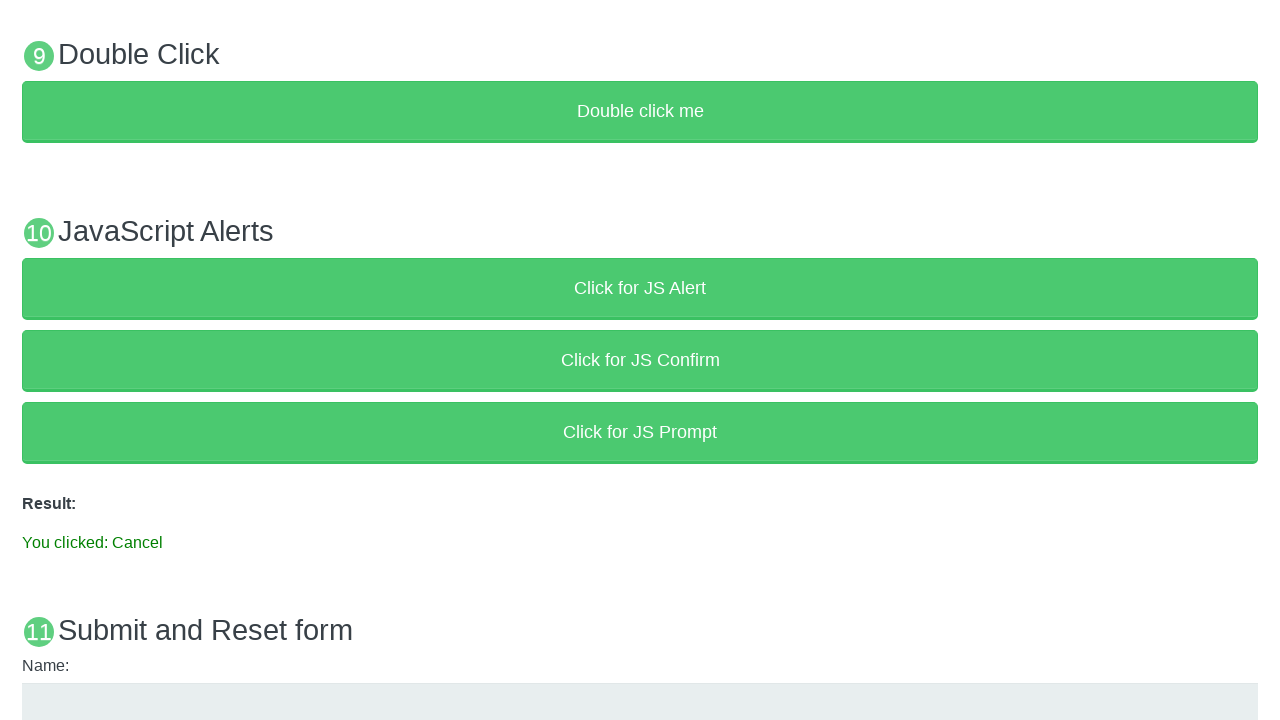

Result message element loaded
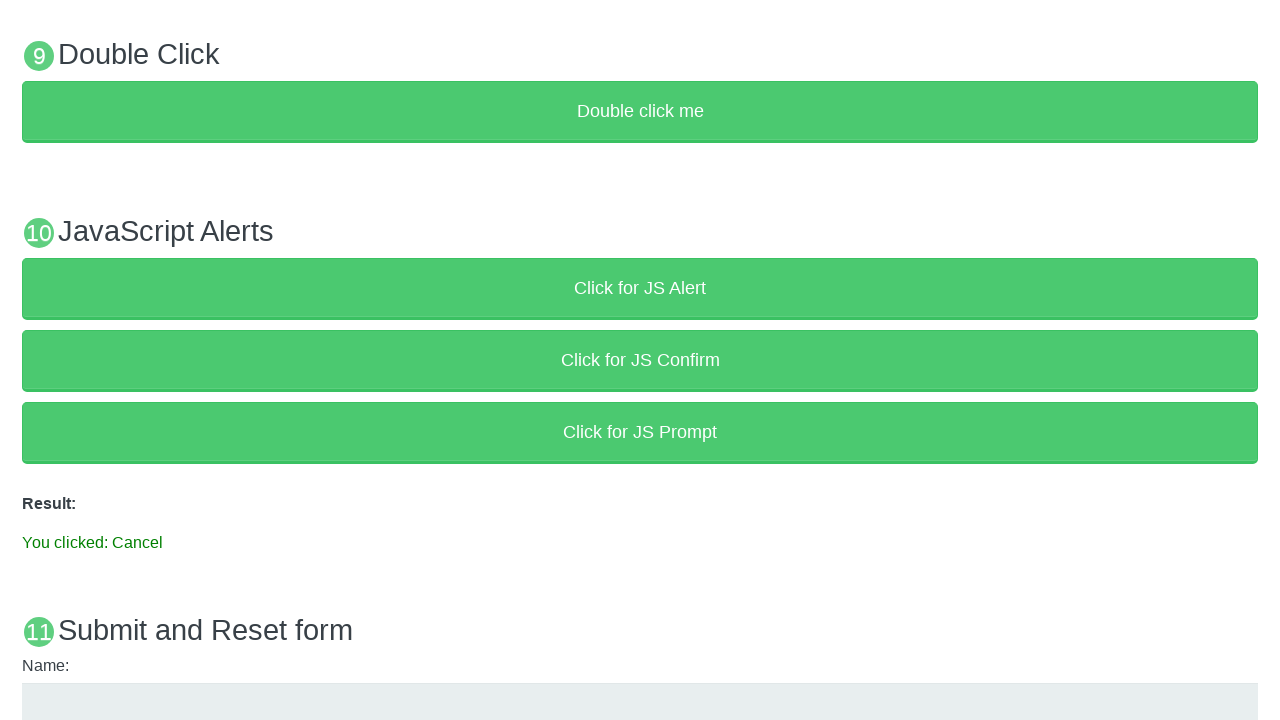

Verified result message shows 'You clicked: Cancel'
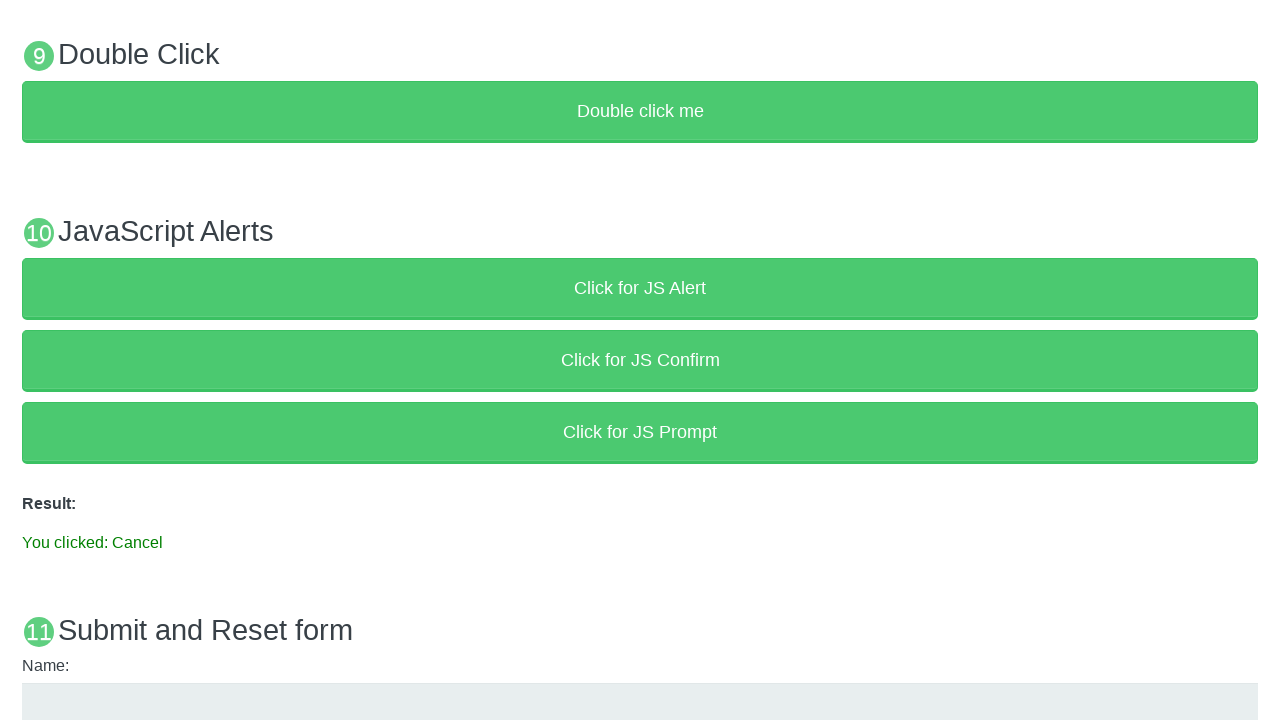

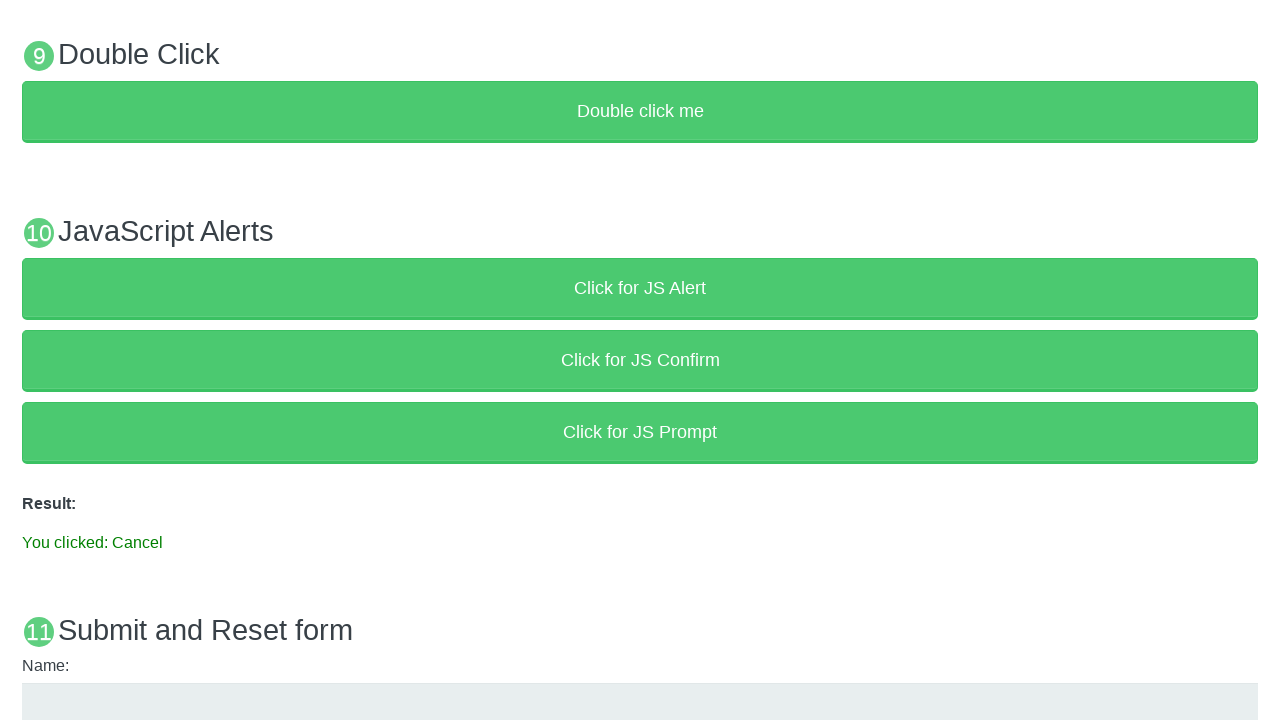